Tests dropdown menu interaction by clicking a dropdown button and then selecting the Gmail option from the dropdown

Starting URL: http://omayo.blogspot.com/

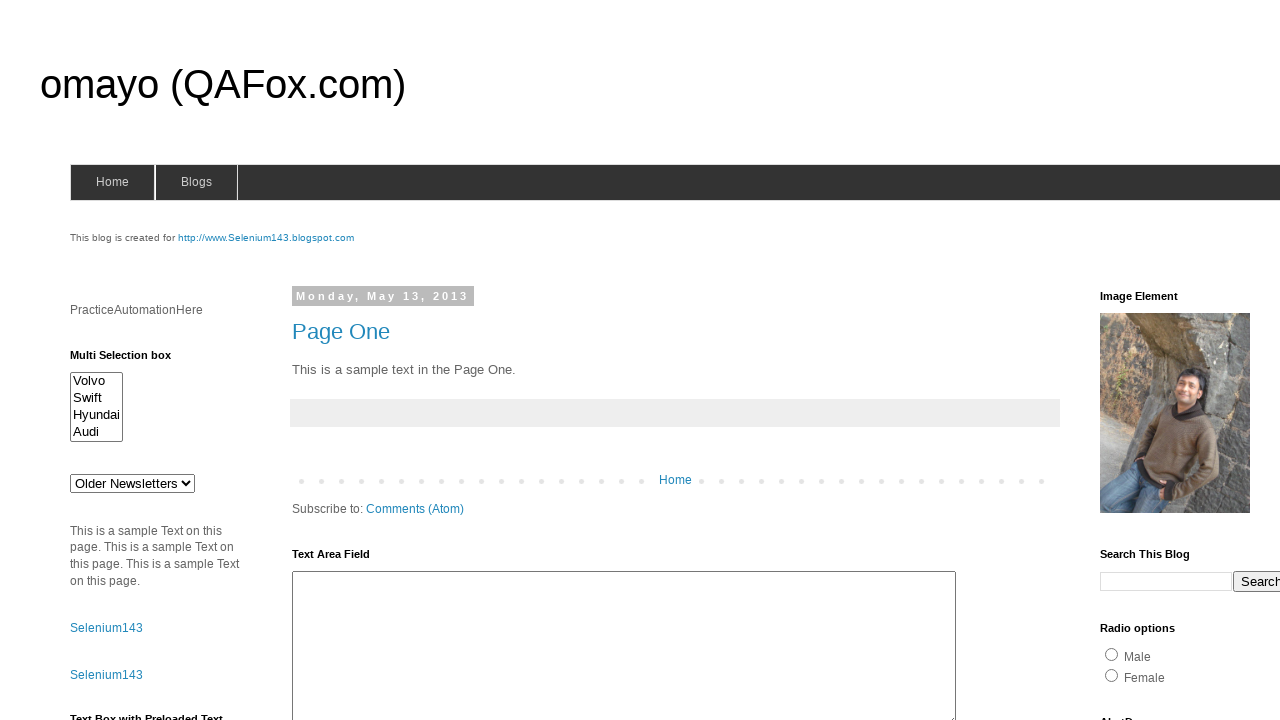

Clicked dropdown button to open menu at (1227, 360) on .dropbtn
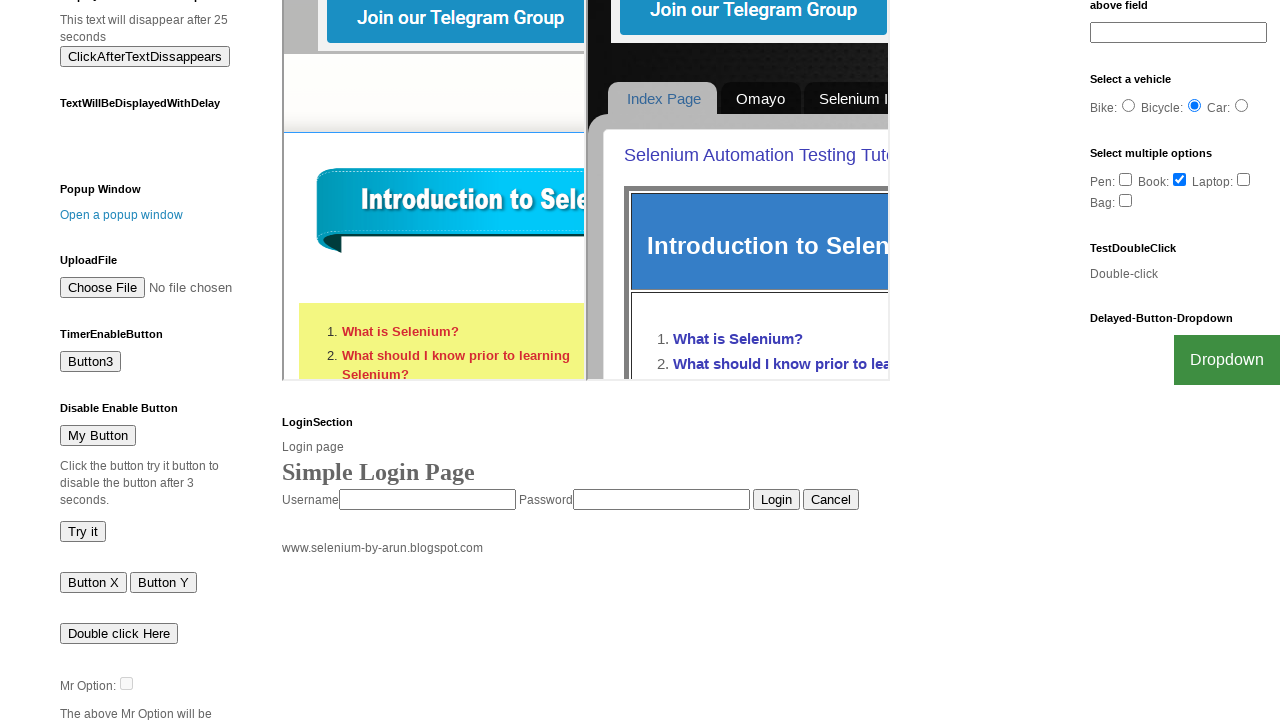

Waited for Gmail link to be visible
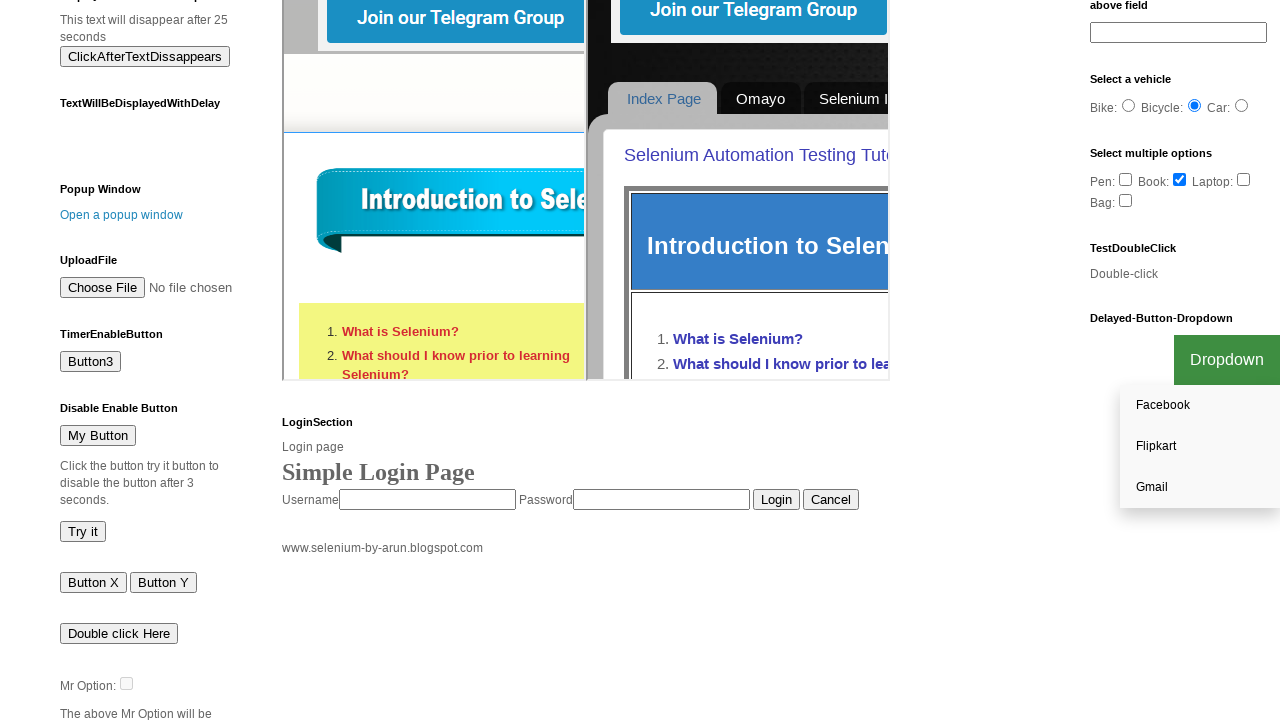

Clicked Gmail option from dropdown menu at (1200, 487) on a:has-text('Gmail')
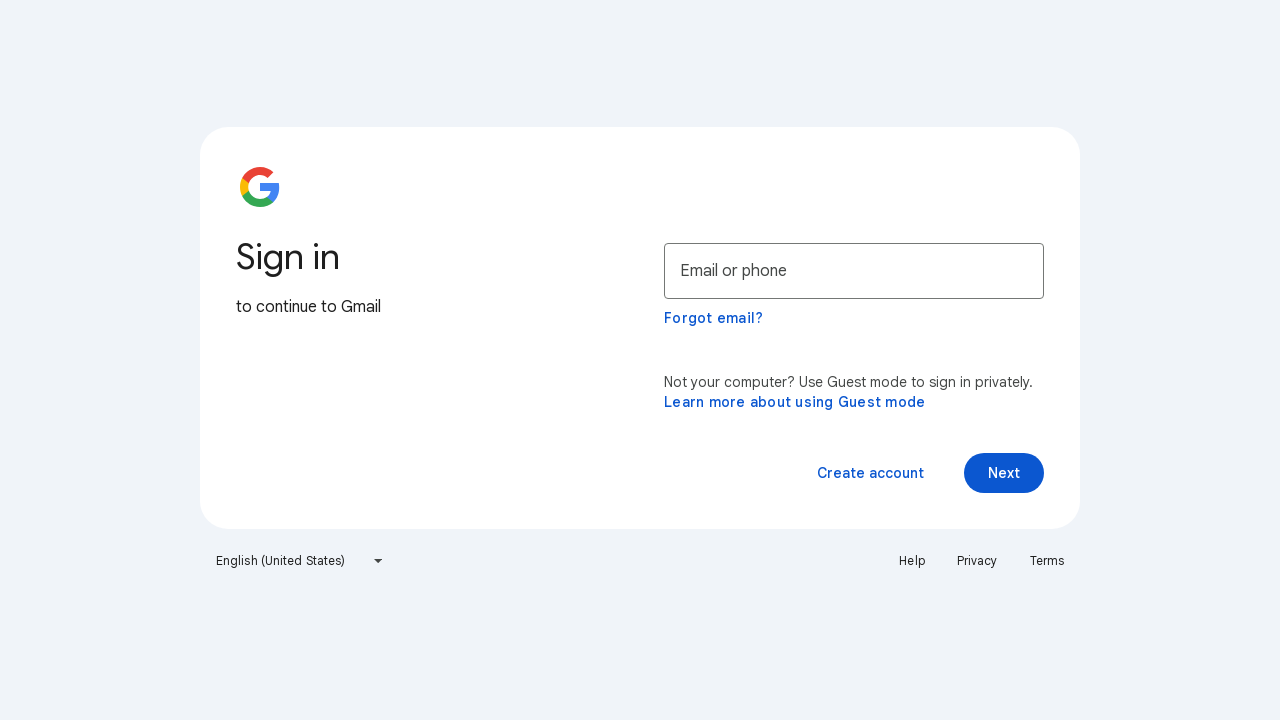

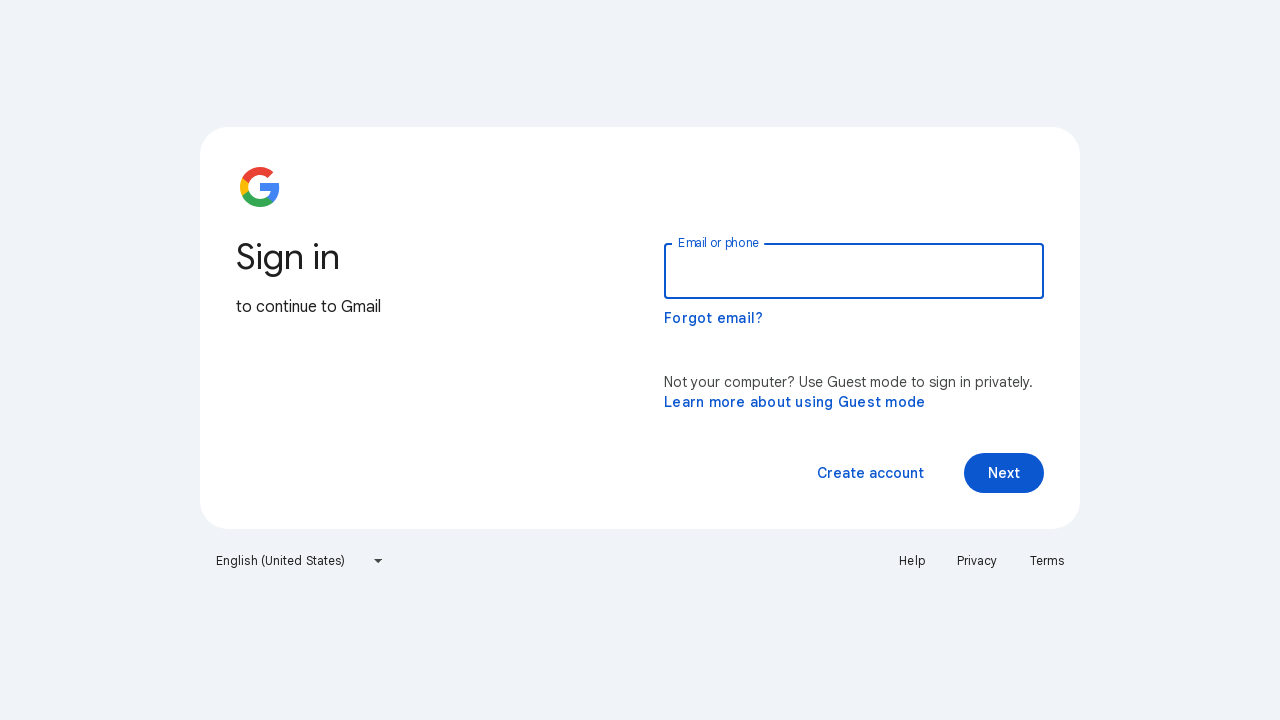